Navigates to Atlassian website and verifies that all links on the page are accessible by iterating through them

Starting URL: https://atlassian.com/

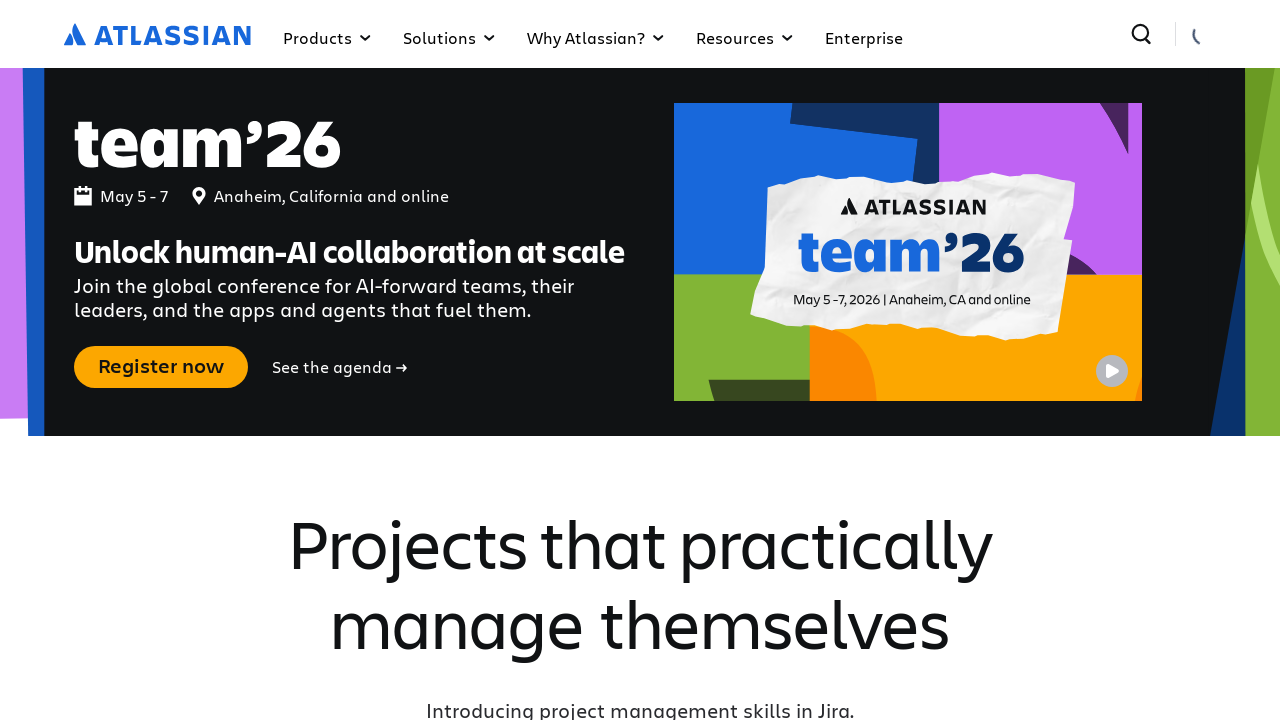

Navigated to https://atlassian.com/
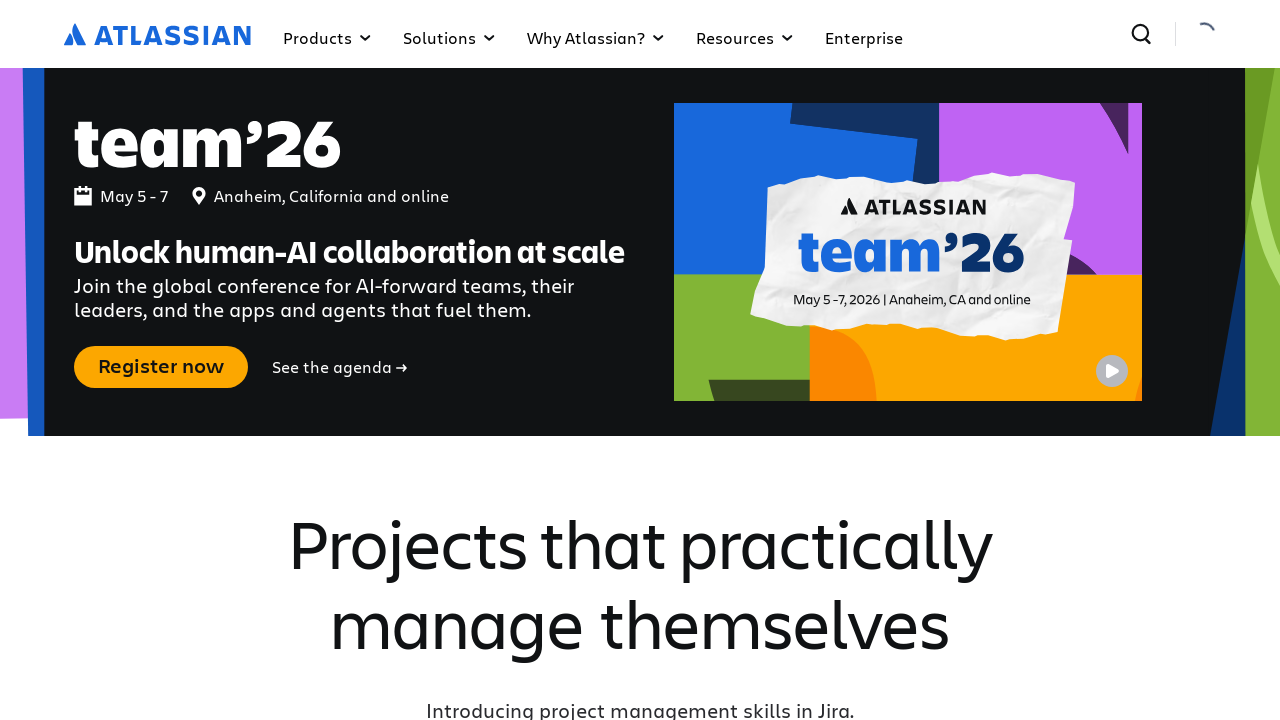

Waited for links to be present on the page
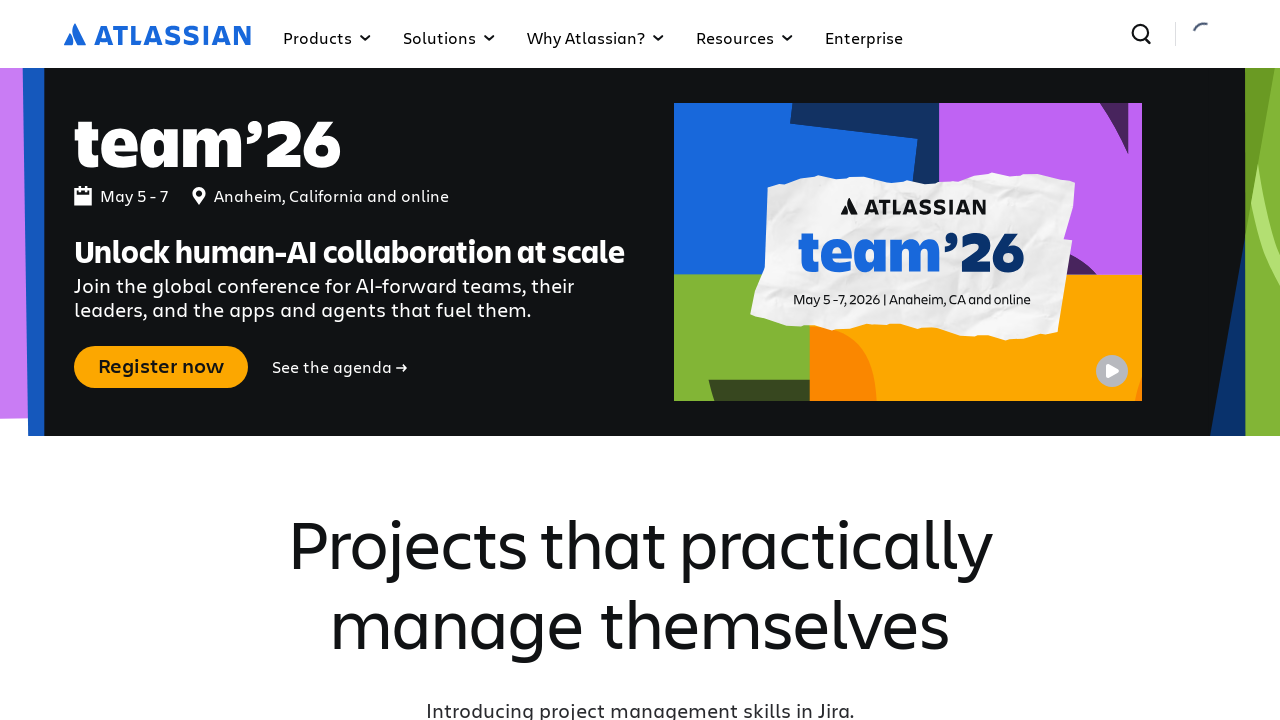

Retrieved all links from the page (found 333 links)
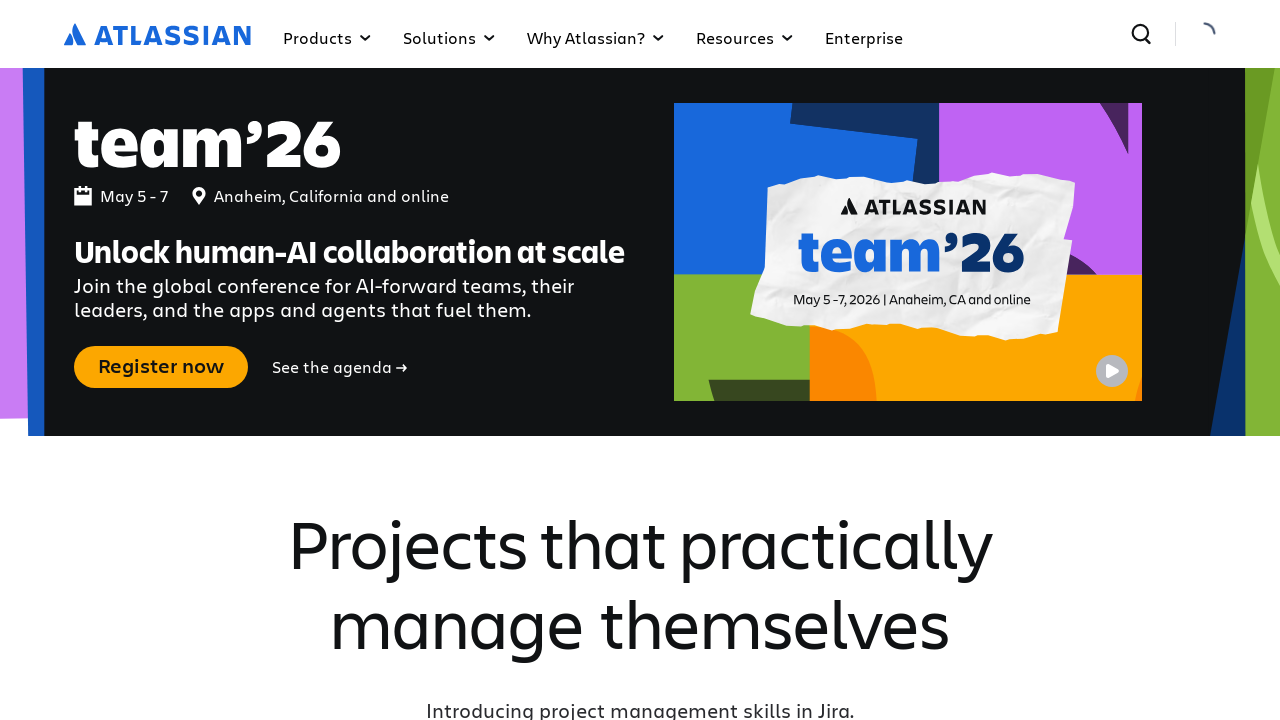

Verified that links are present on the page
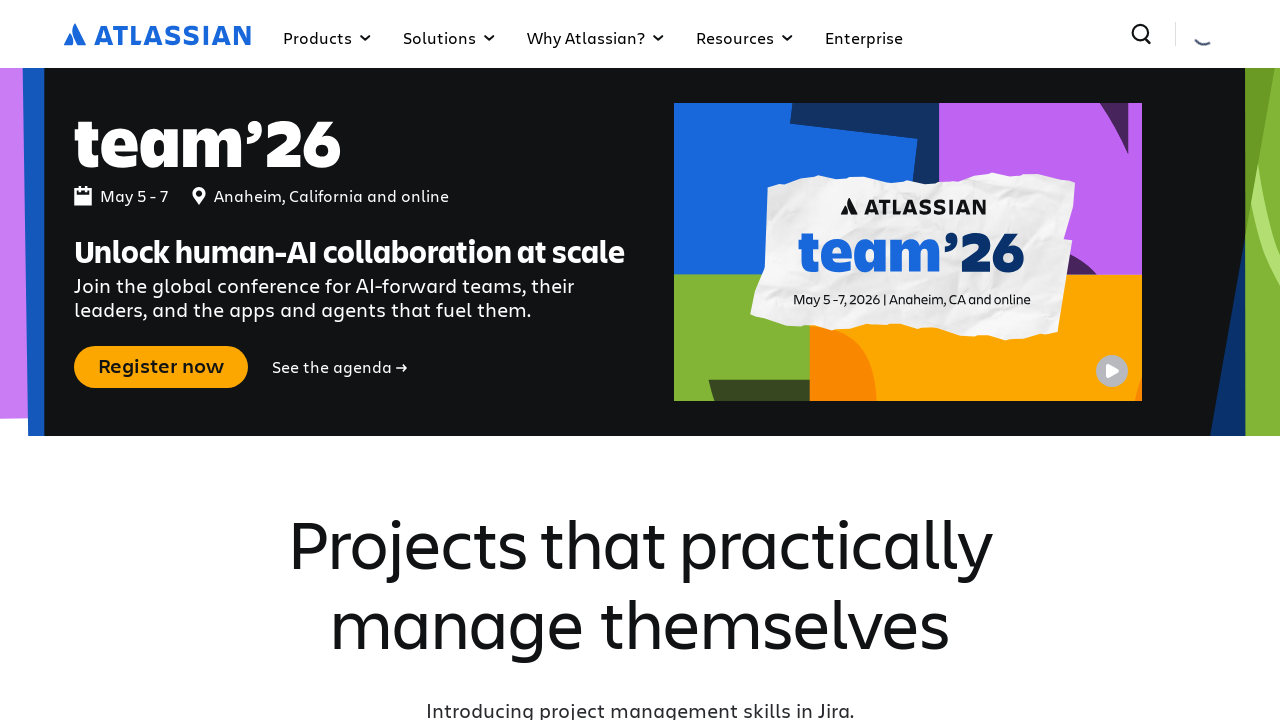

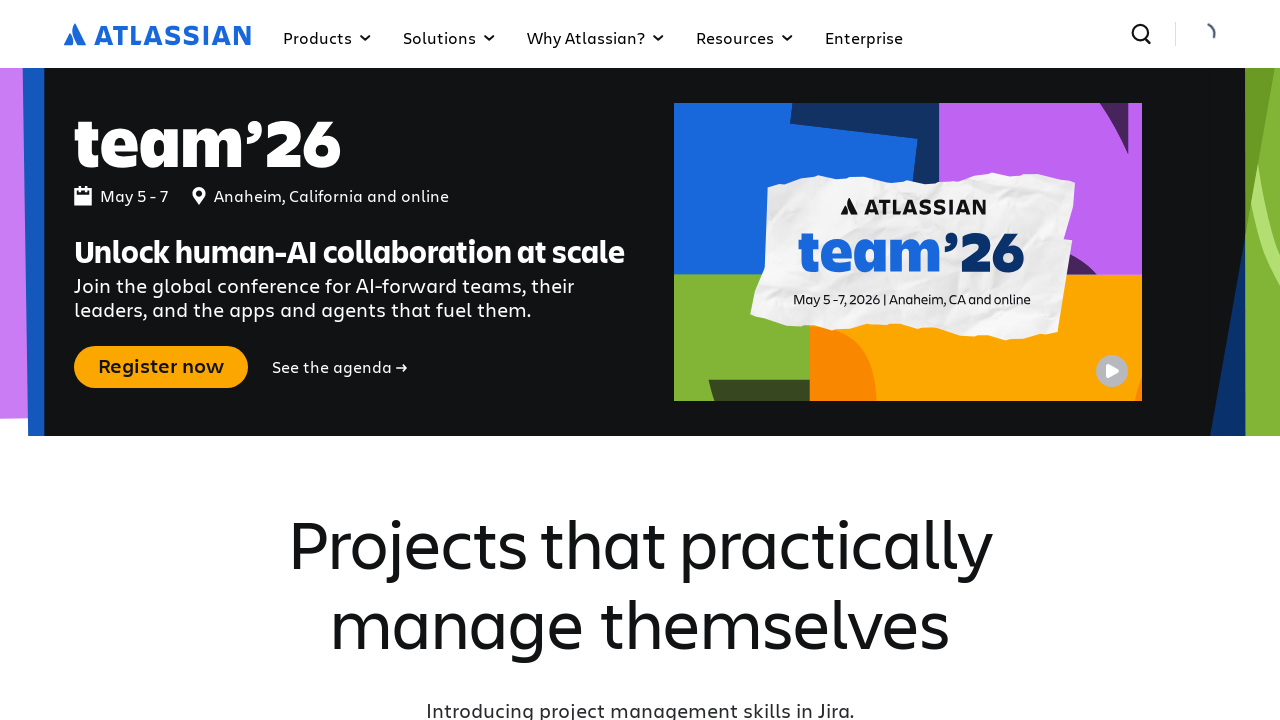